Tests jQuery UI datepicker with dropdown month and year selection by opening the datepicker, selecting July 2020, and clicking on day 21.

Starting URL: https://jqueryui.com/resources/demos/datepicker/dropdown-month-year.html

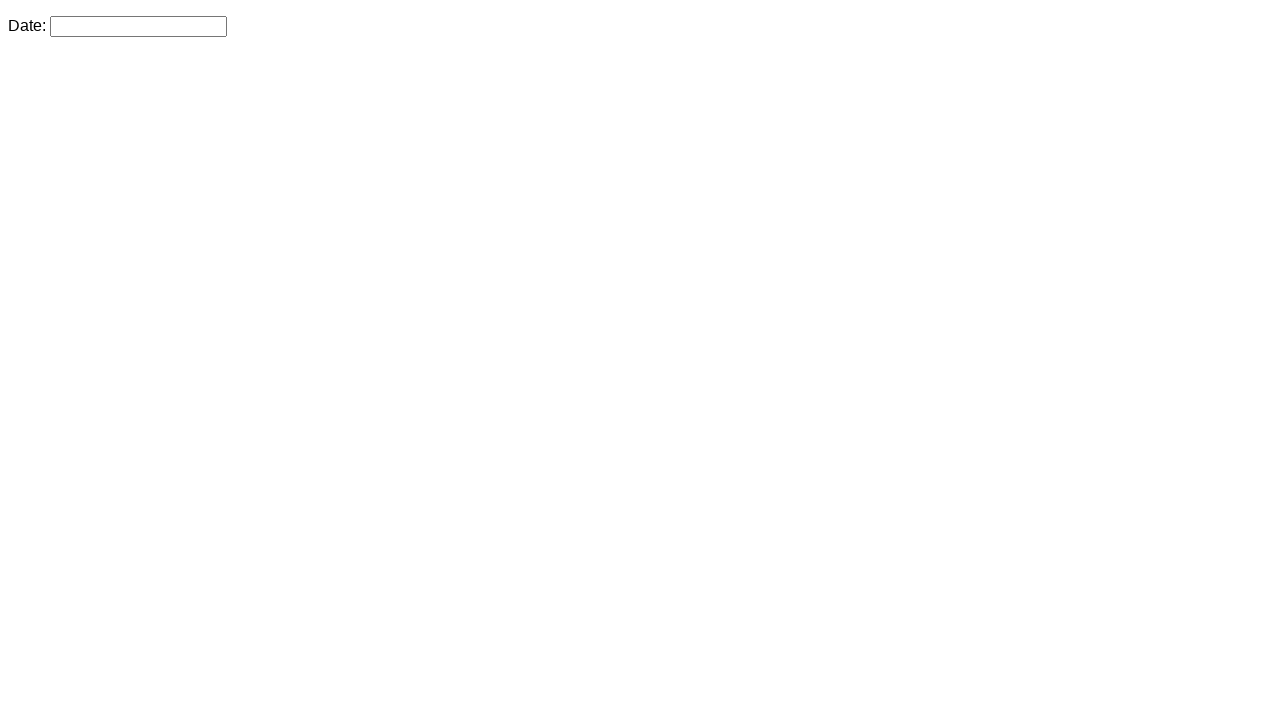

Clicked on datepicker input to open the calendar at (138, 26) on #datepicker
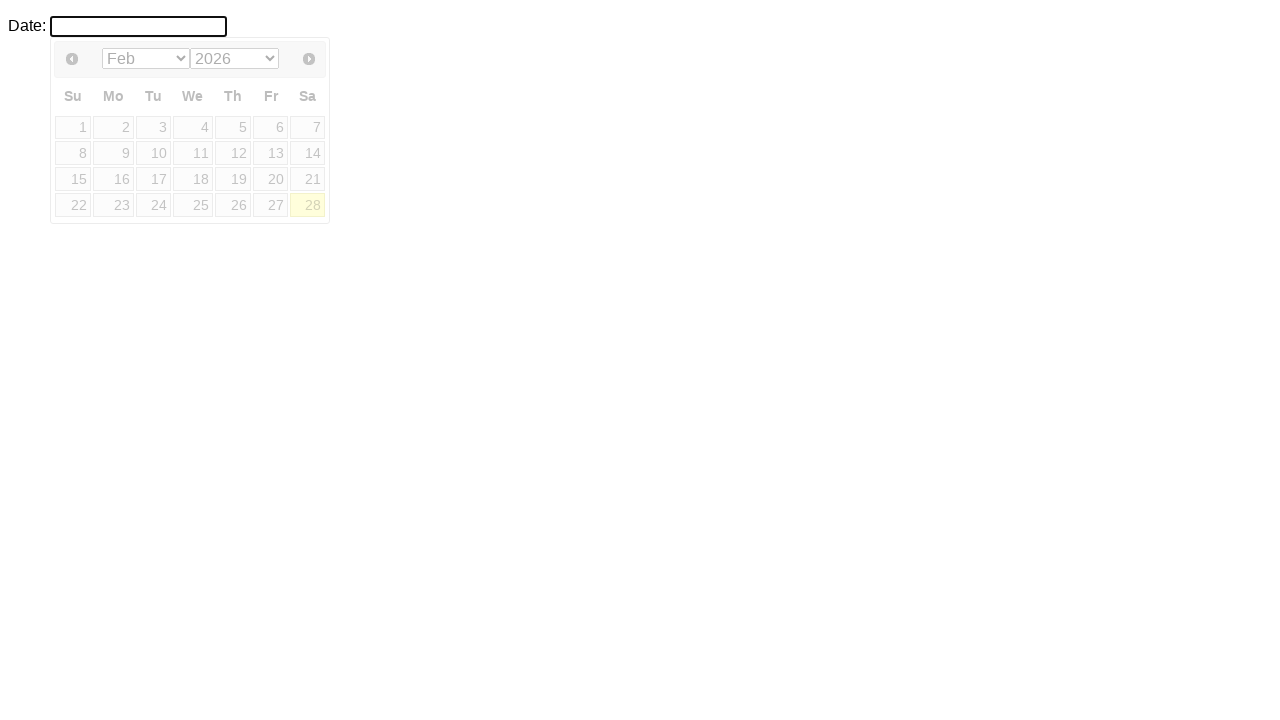

Datepicker calendar appeared with month and year dropdowns
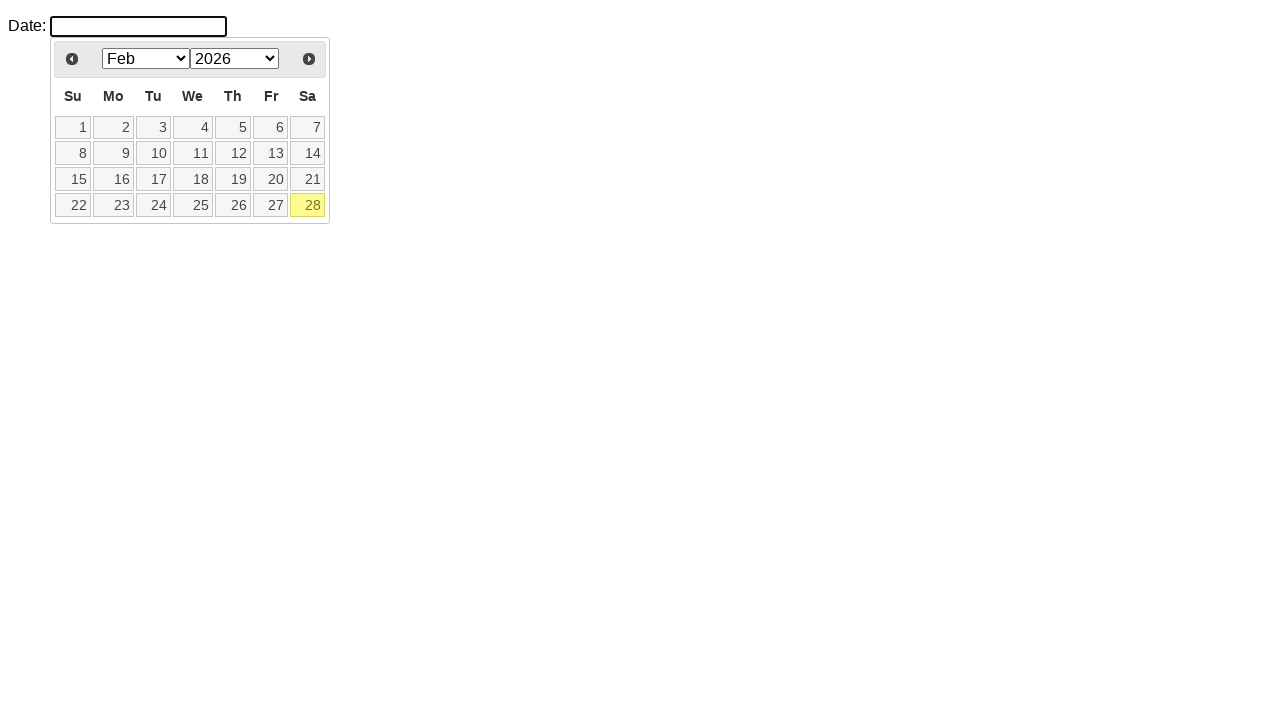

Selected July from the month dropdown on select[aria-label='Select month']
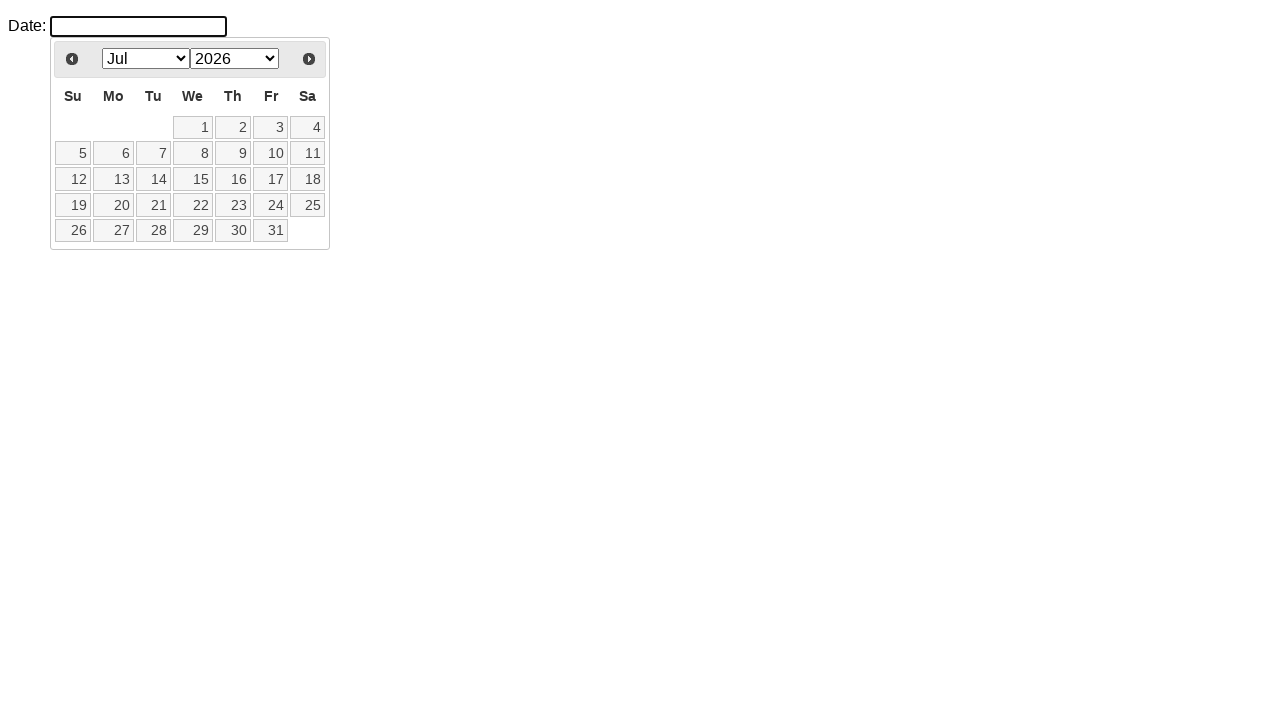

Selected 2020 from the year dropdown on select[aria-label='Select year']
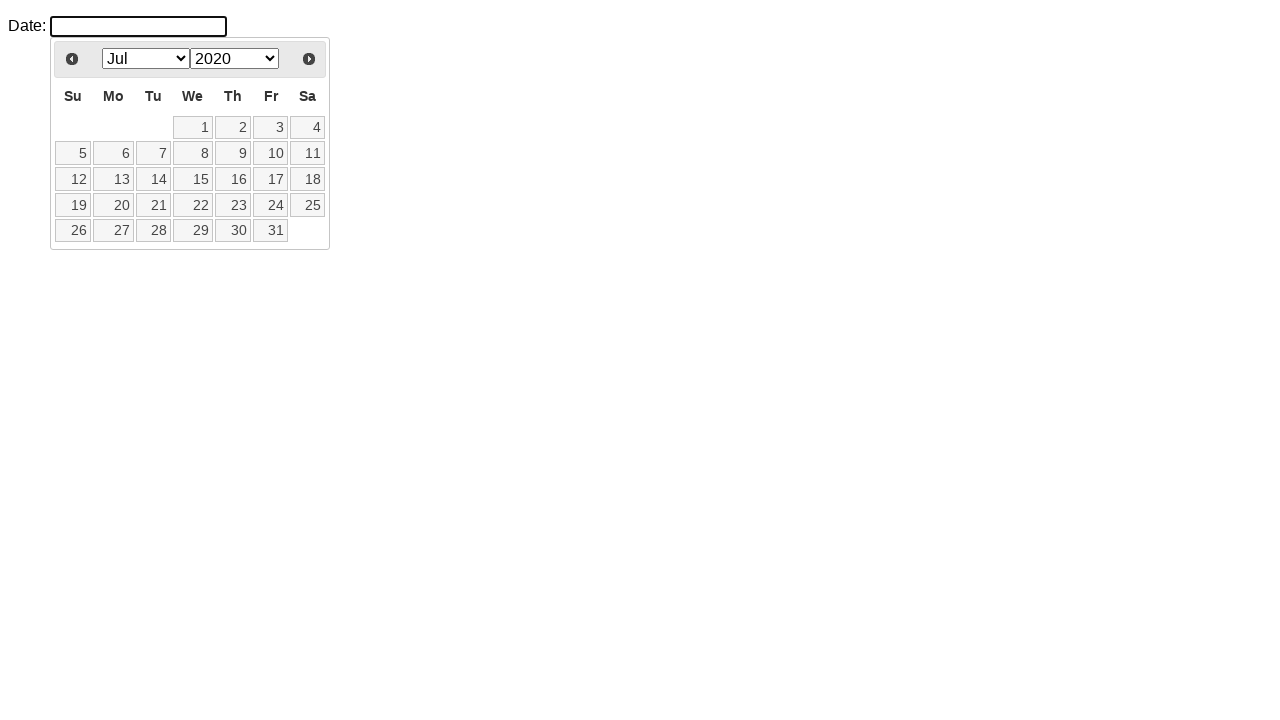

Clicked on day 21 to select the date at (153, 205) on a:text-is('21')
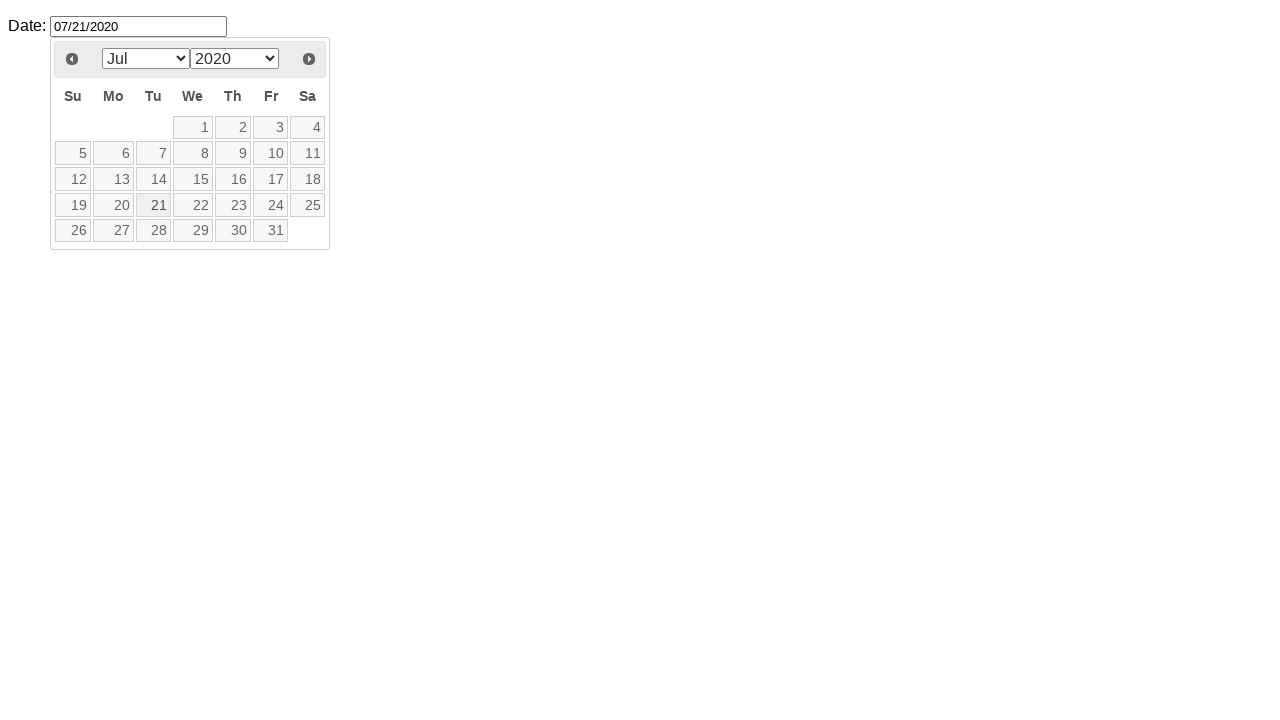

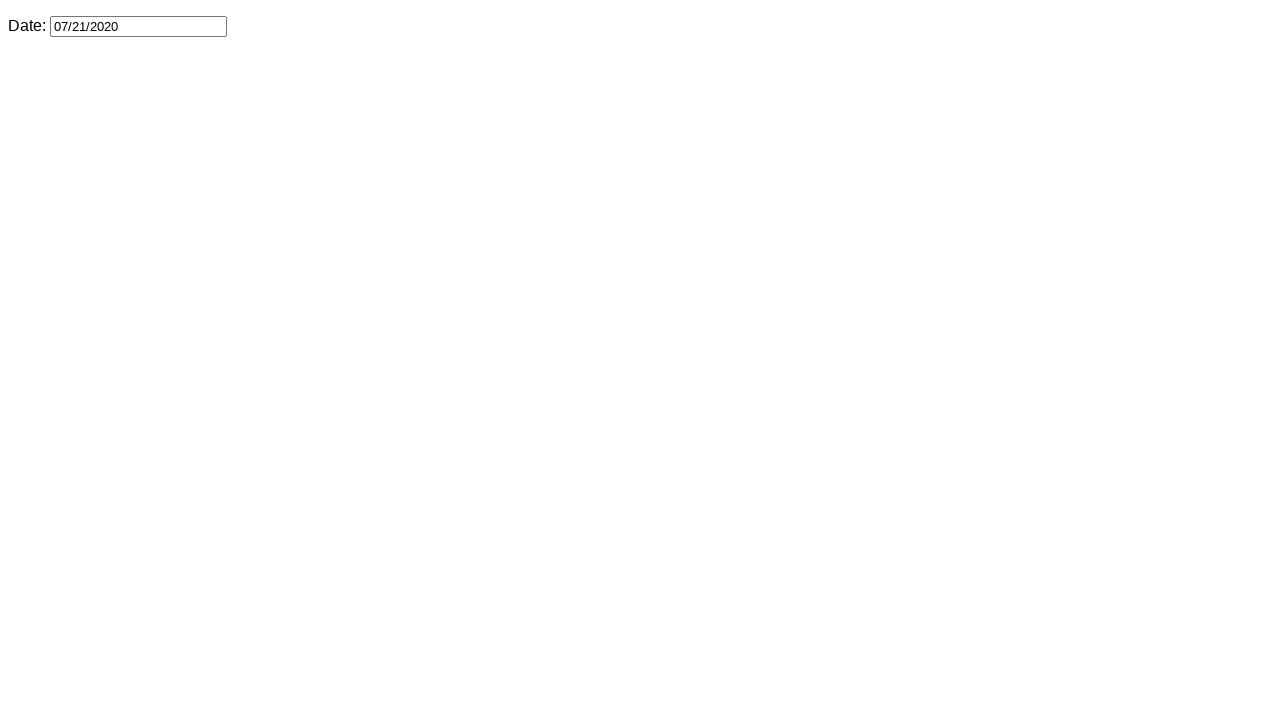